Tests adding a new todo item and verifying it appears in the list

Starting URL: https://todomvc.com/examples/react/dist/

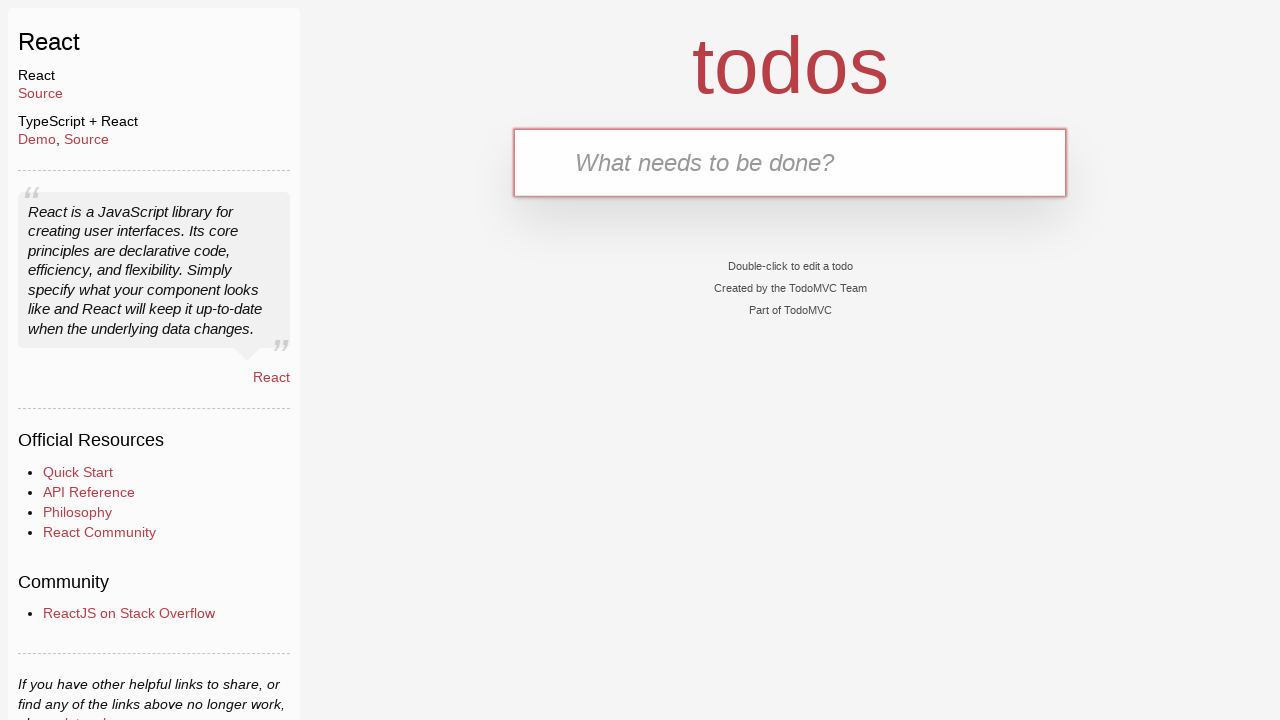

Filled new todo input field with 'Buy milk' on .new-todo
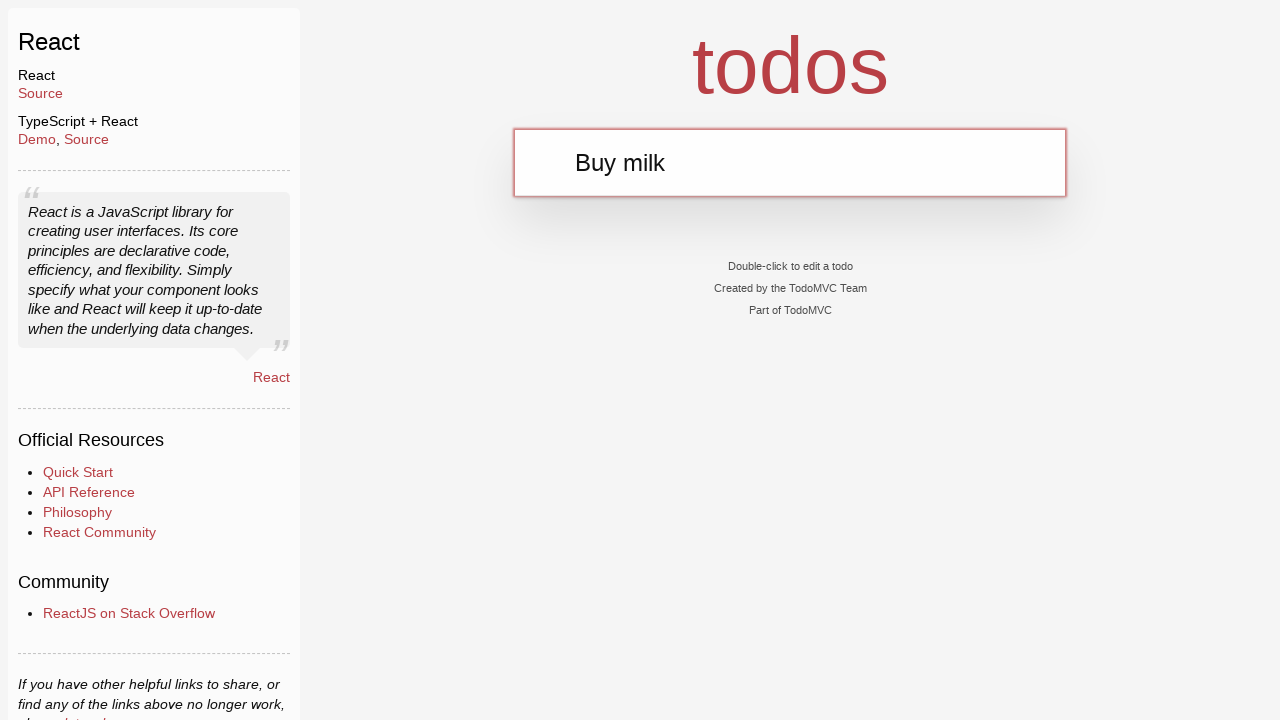

Pressed Enter to submit new todo item on .new-todo
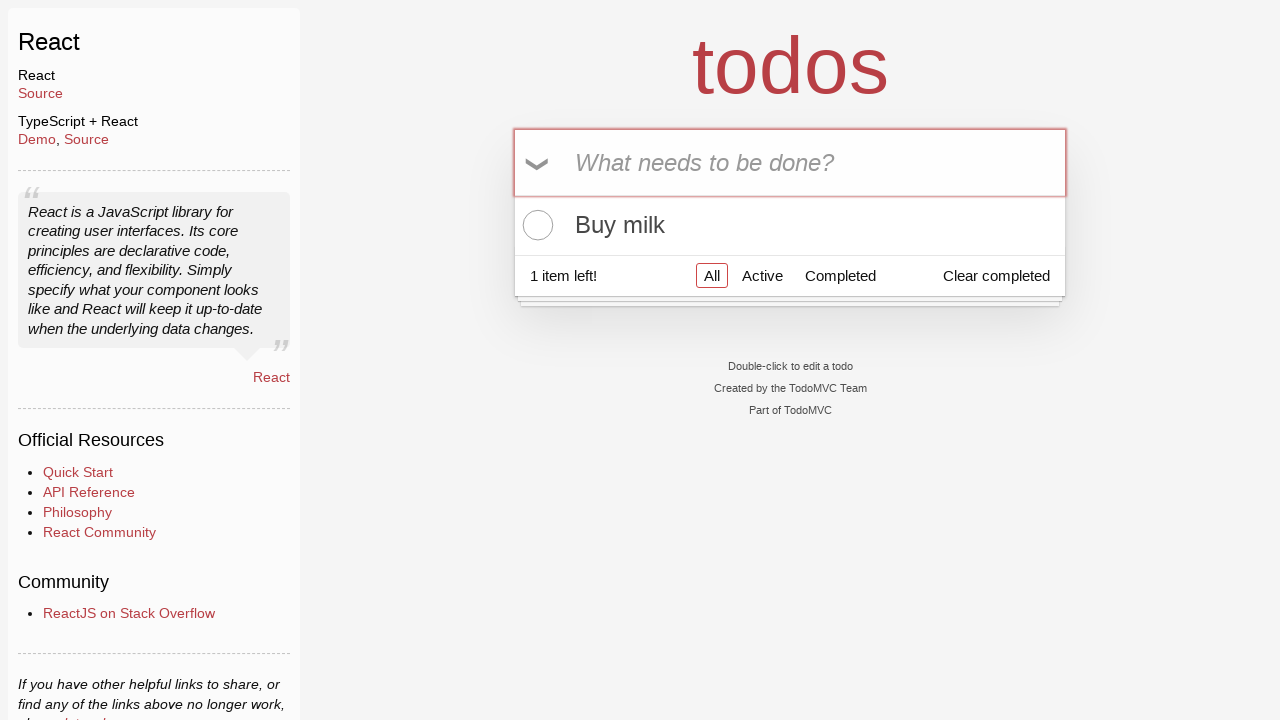

Todo item appeared in the list
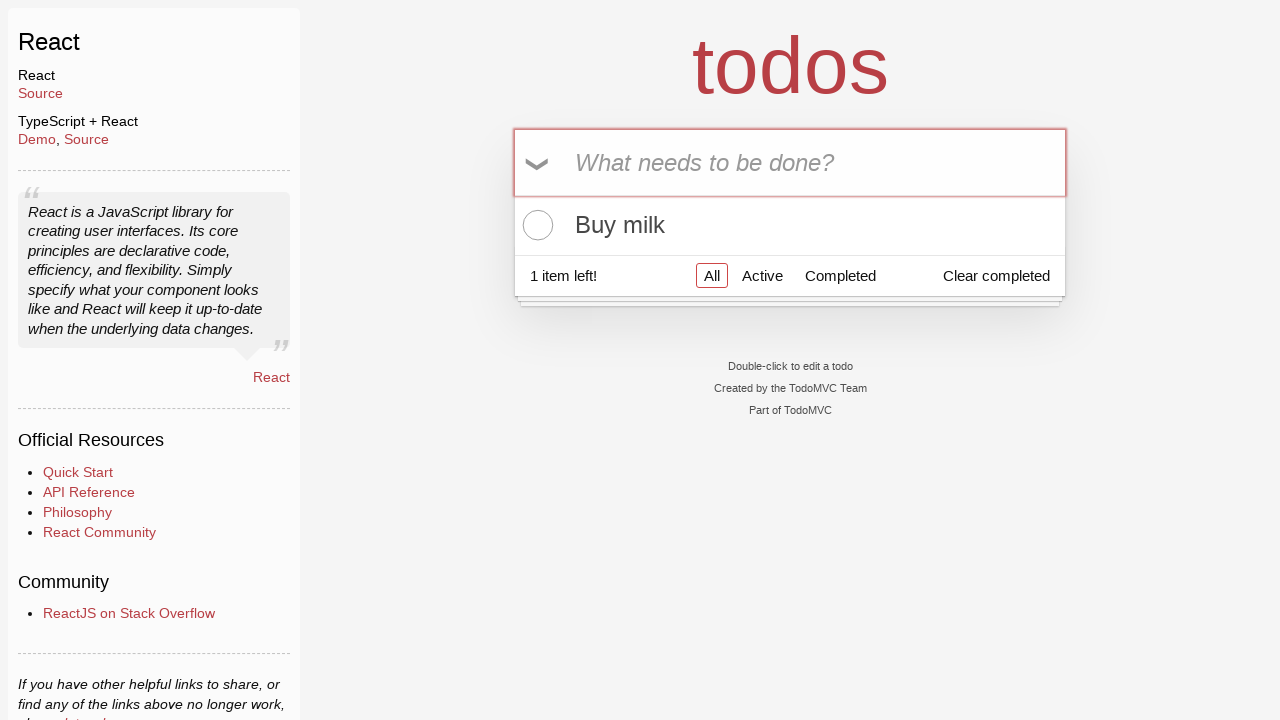

Retrieved todo item text content
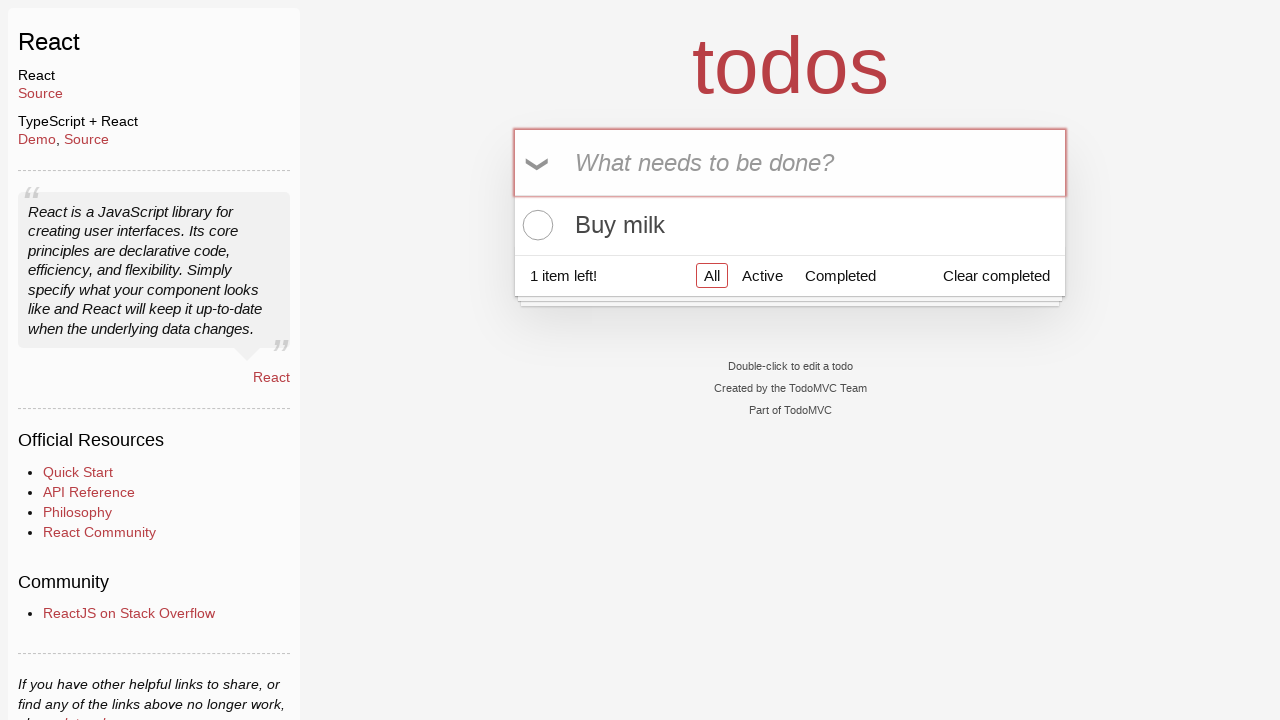

Verified todo item text is 'Buy milk'
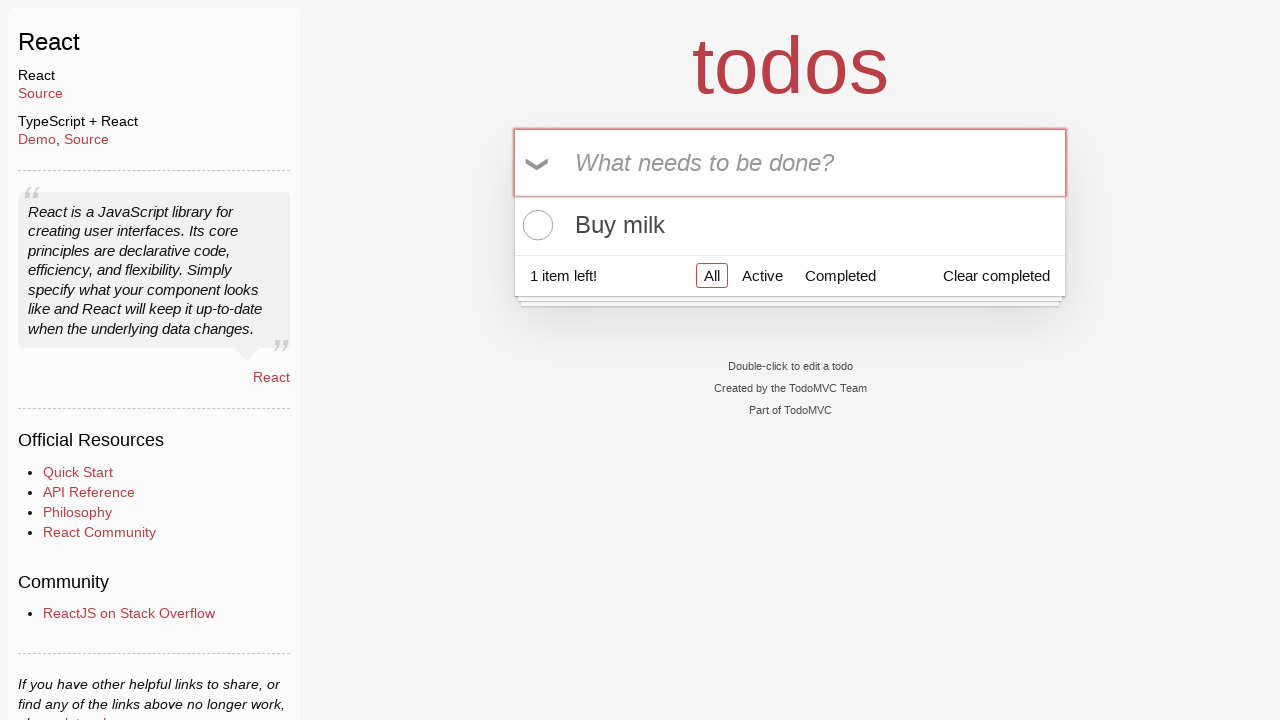

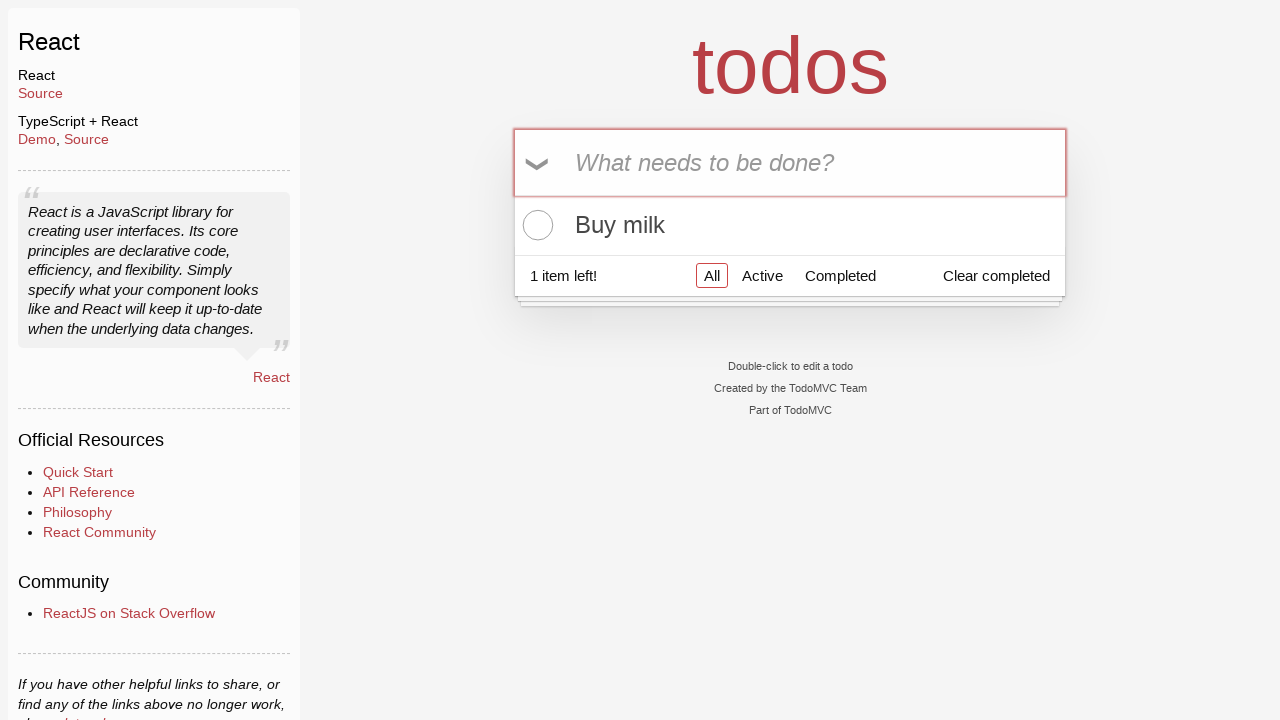